Navigates to the Let's Kode It teaching platform homepage and clicks on the sign-in link in the navigation bar

Starting URL: http://letskodeit.teachable.com

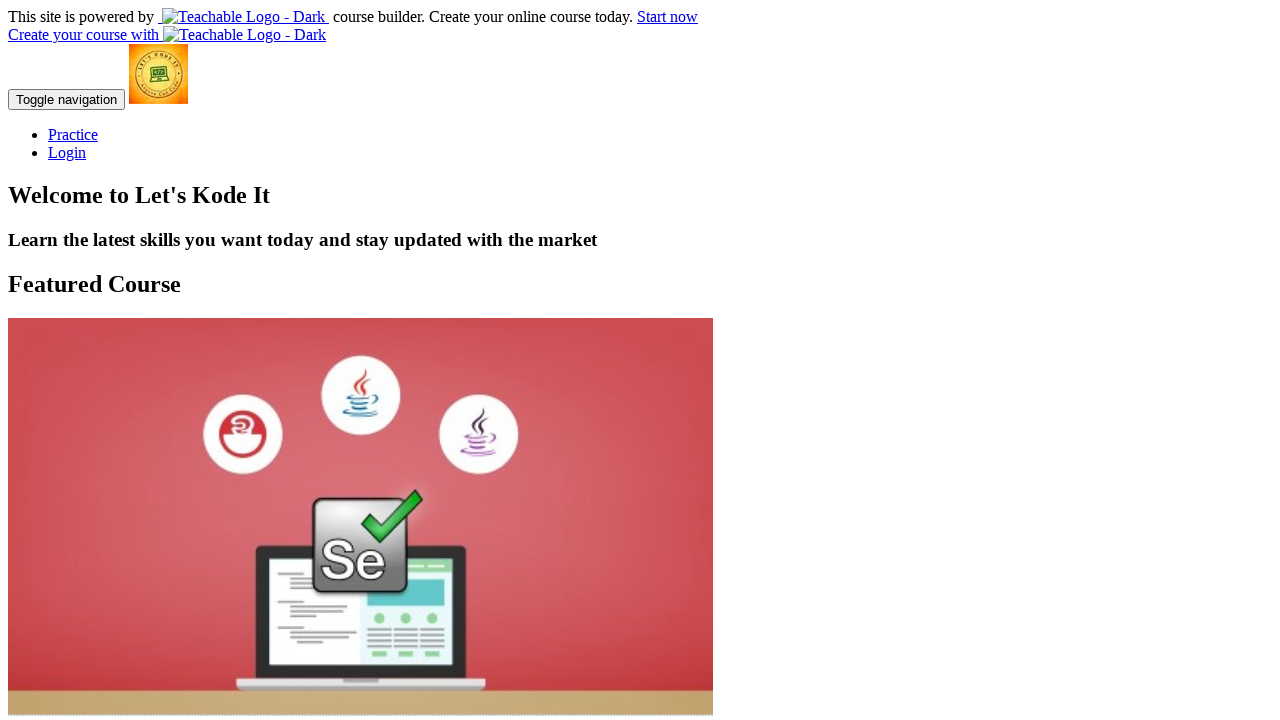

Navigated to Let's Kode It teaching platform homepage
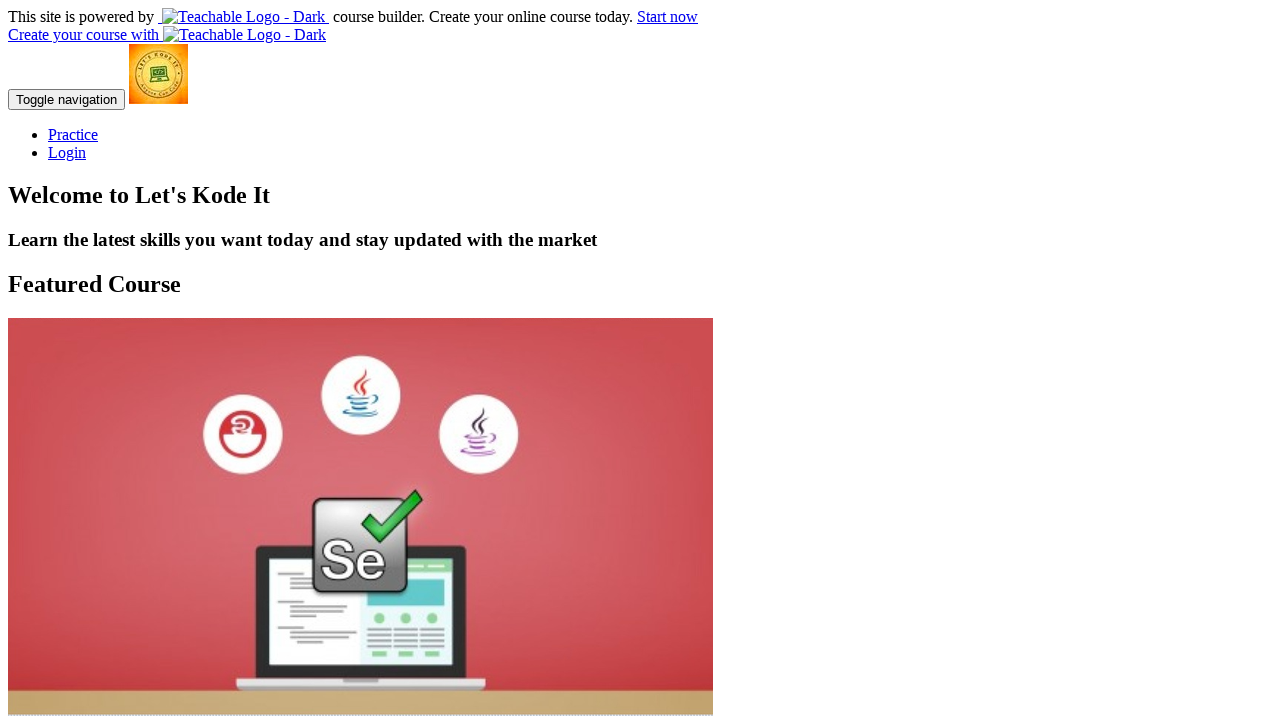

Clicked on the sign-in link in the navigation bar at (67, 152) on xpath=//*[@id='navbar']//a[@href='/sign_in']
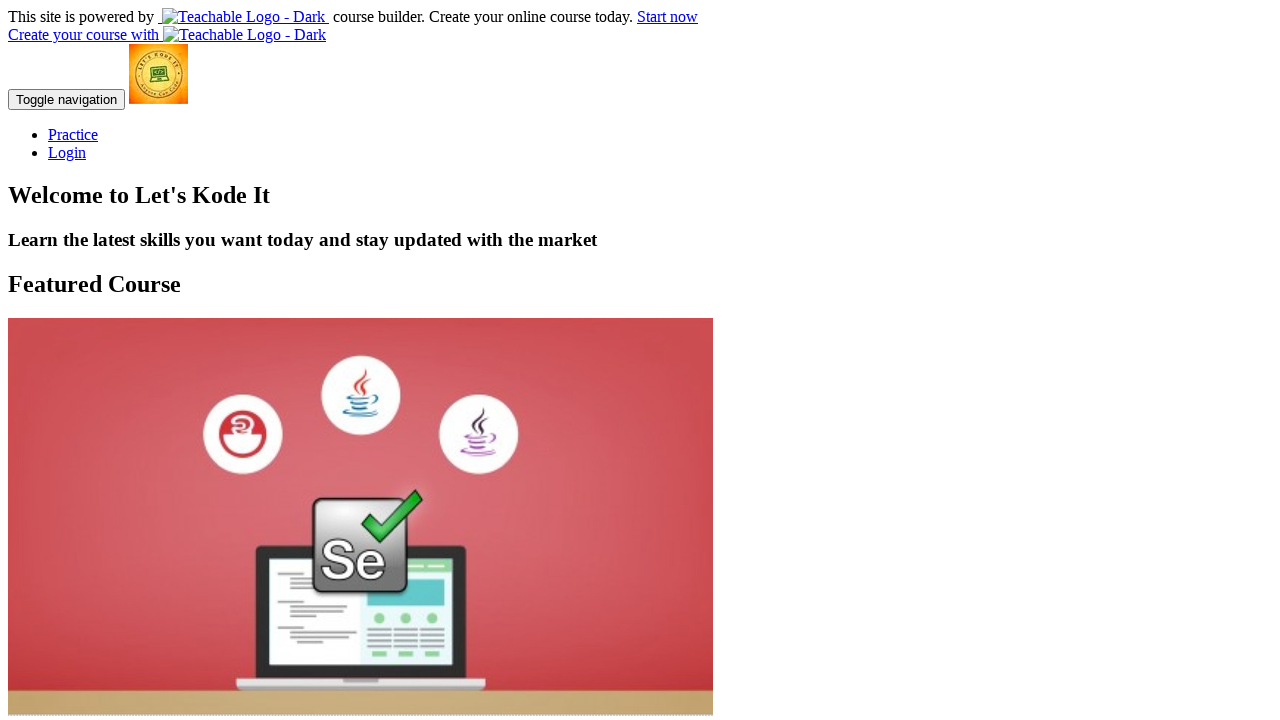

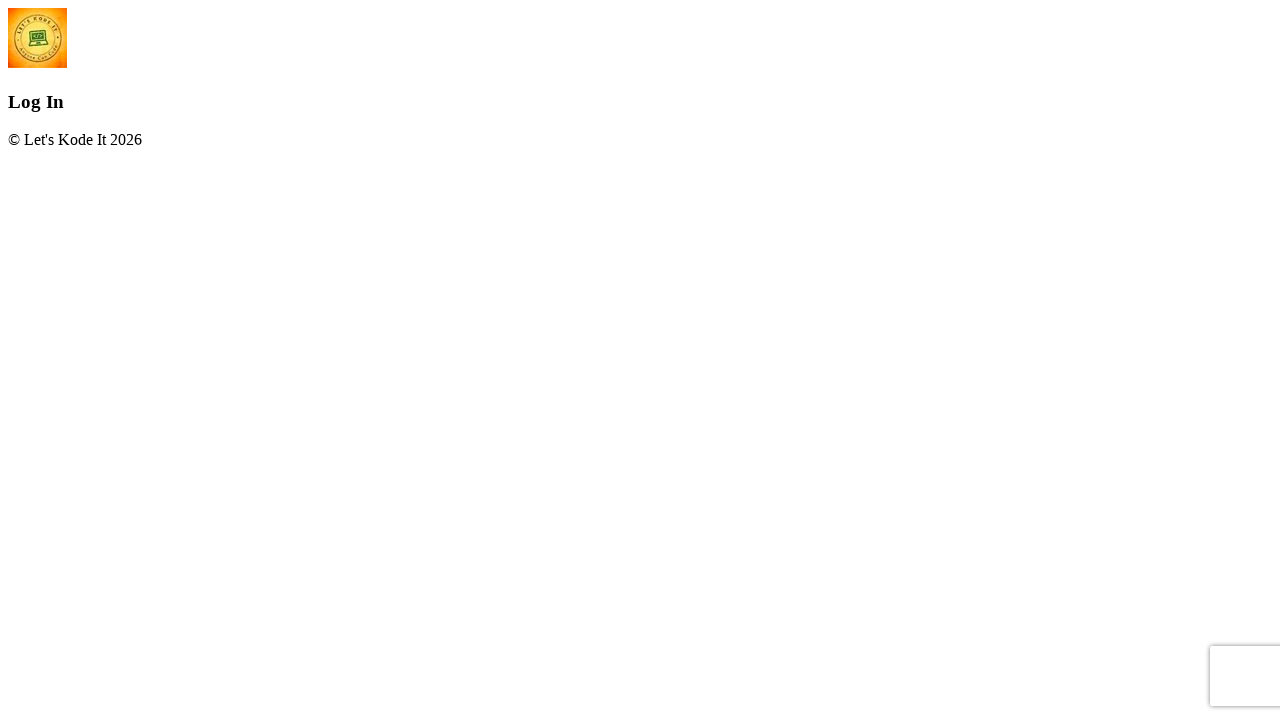